Clicks on the Widgets card on the demoqa homepage and verifies navigation to the widgets section

Starting URL: https://demoqa.com

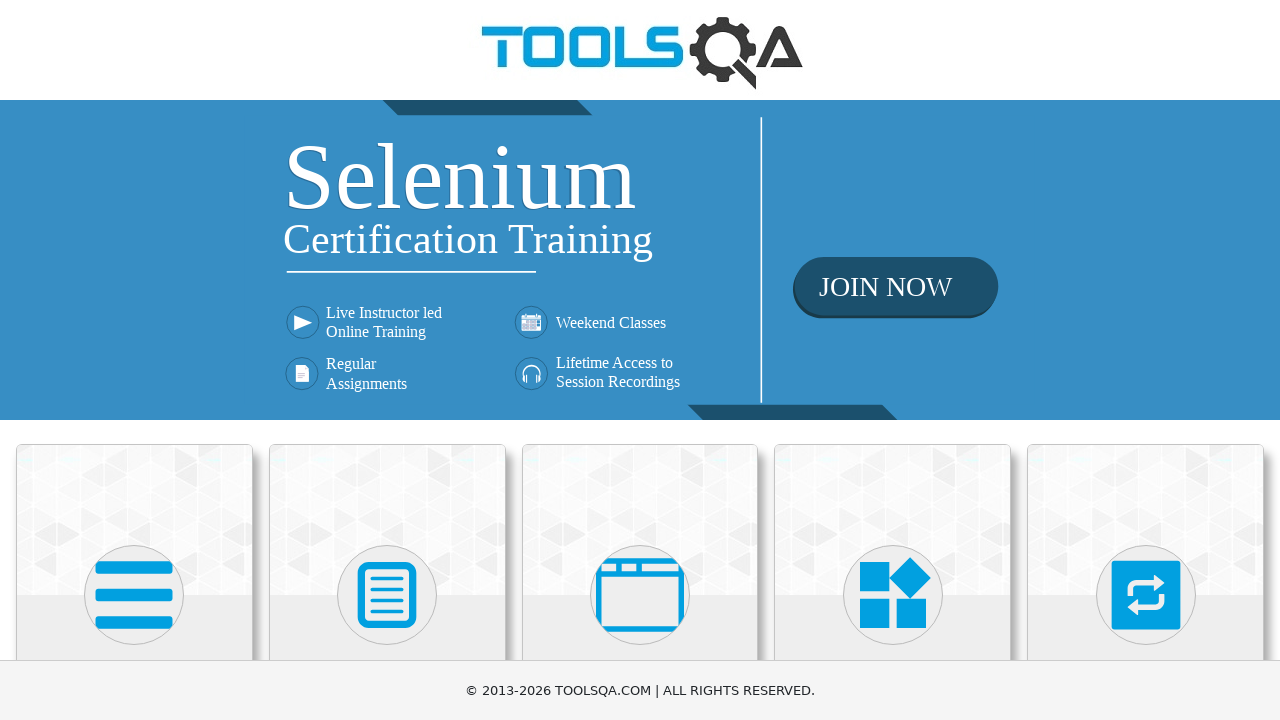

Clicked on the Widgets card on the demoqa homepage at (893, 520) on div.card:has-text('Widgets')
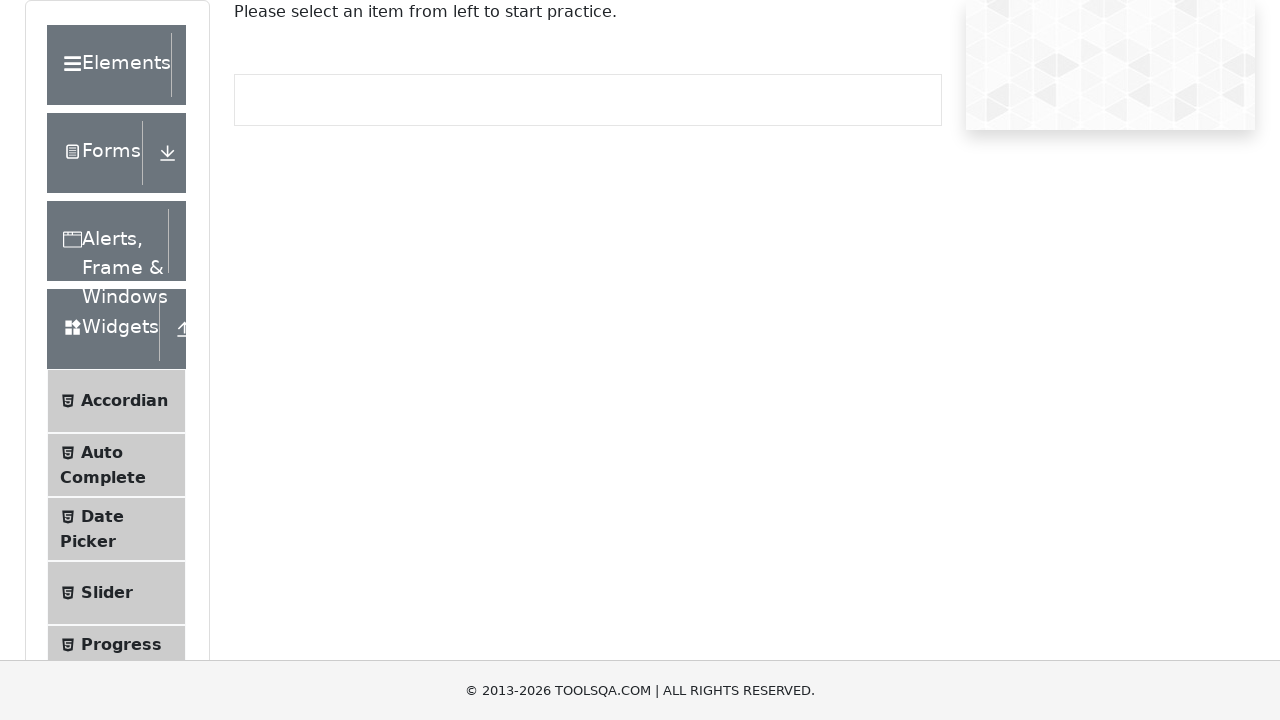

Verified navigation to widgets section - URL contains /widgets
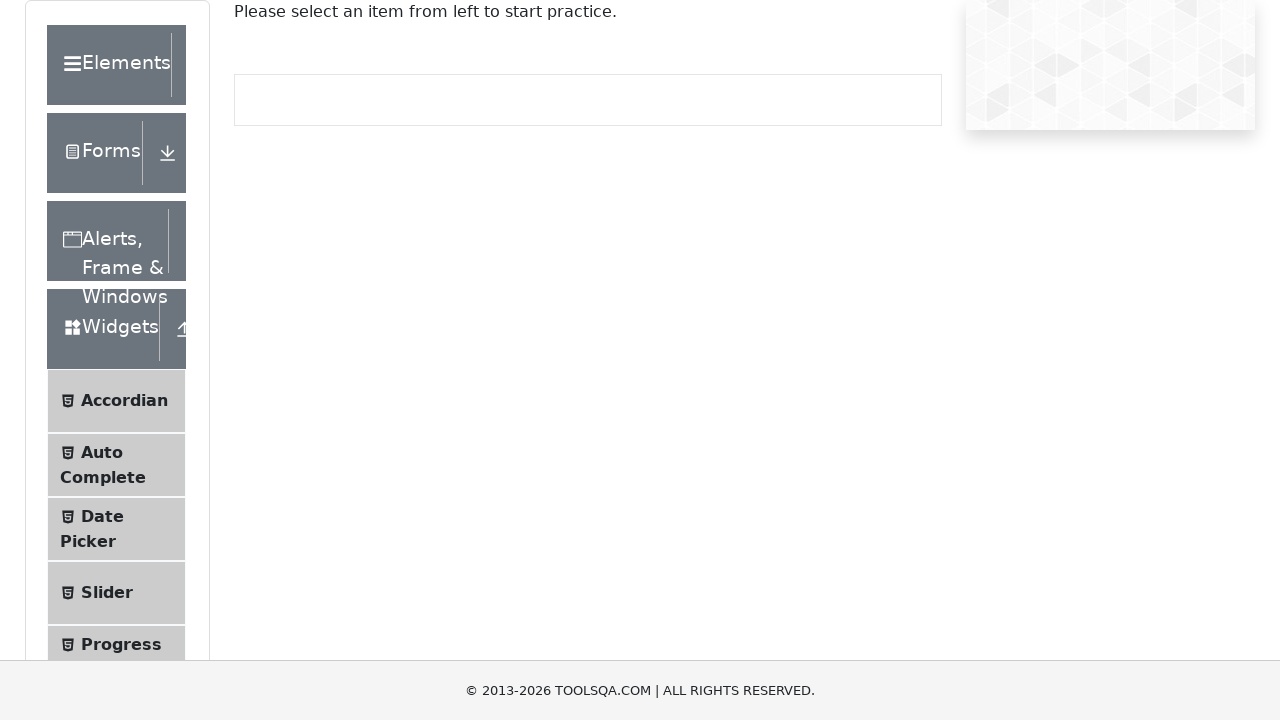

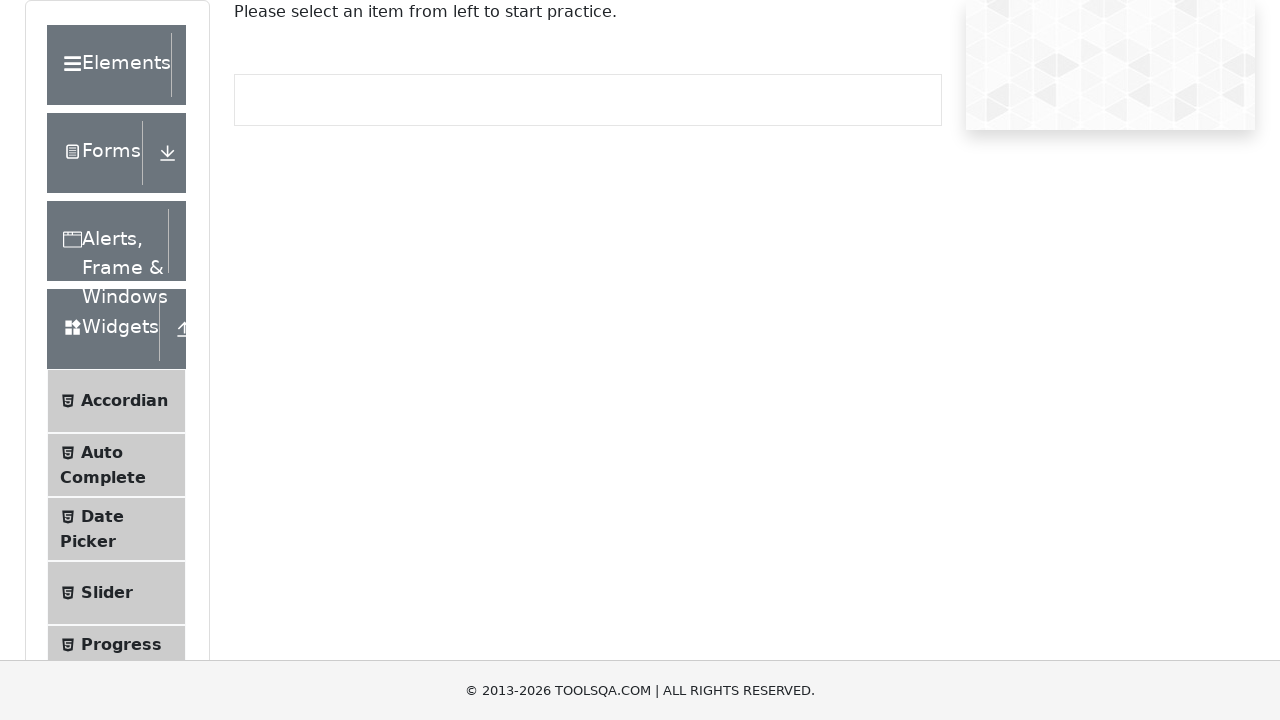